Clicks the delete link in the first table row and verifies the URL changes to include #delete

Starting URL: https://the-internet.herokuapp.com/challenging_dom

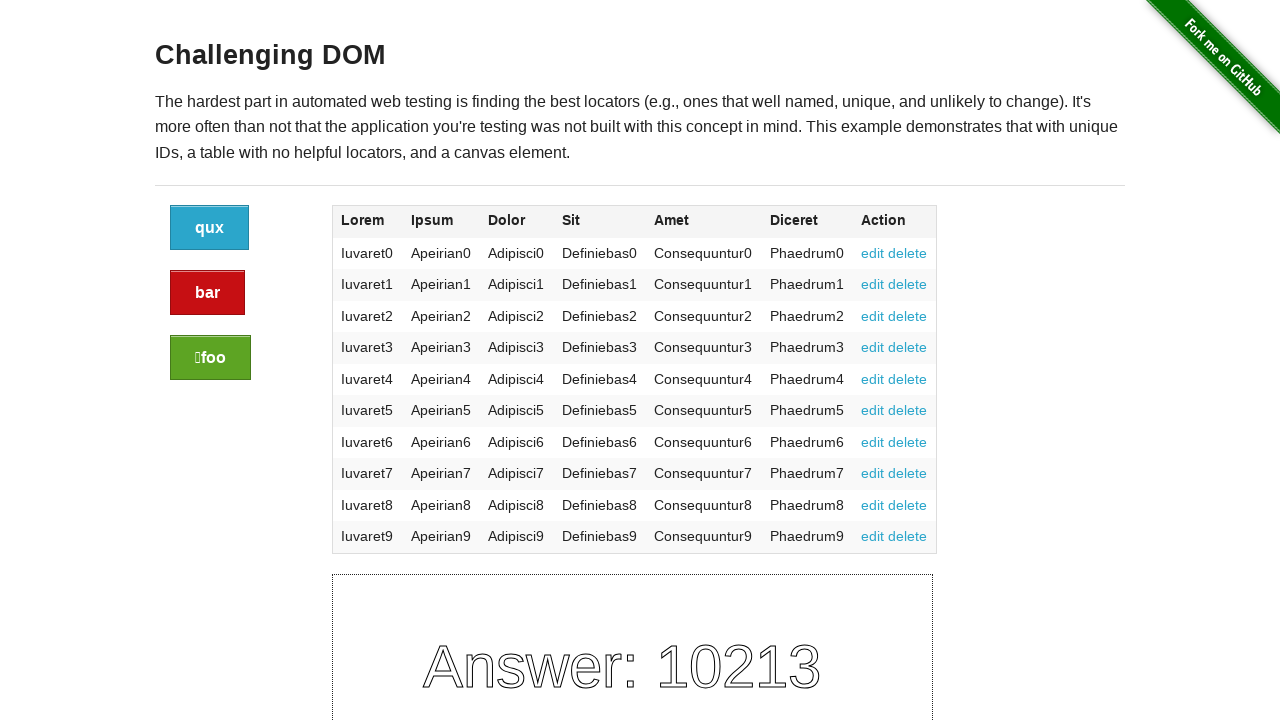

Waited for table to be visible
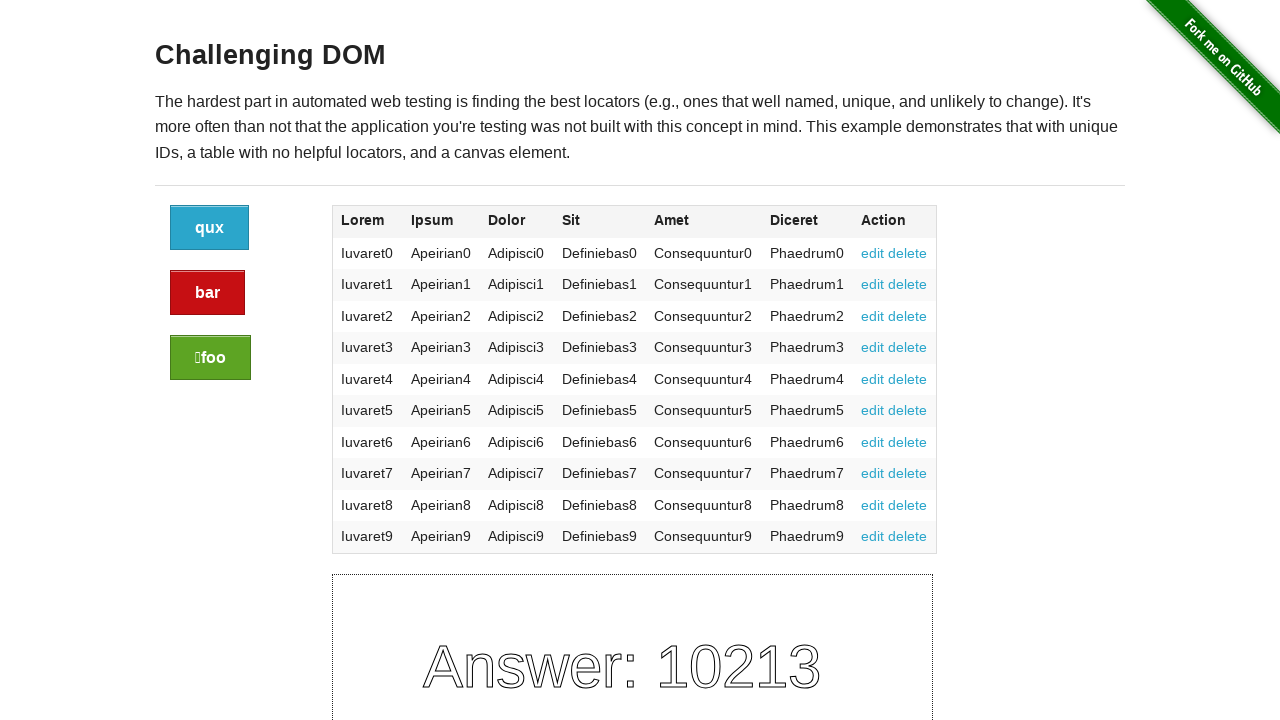

Clicked delete link in first table row at (908, 253) on div#content table tbody tr:first-child td a:has-text("delete")
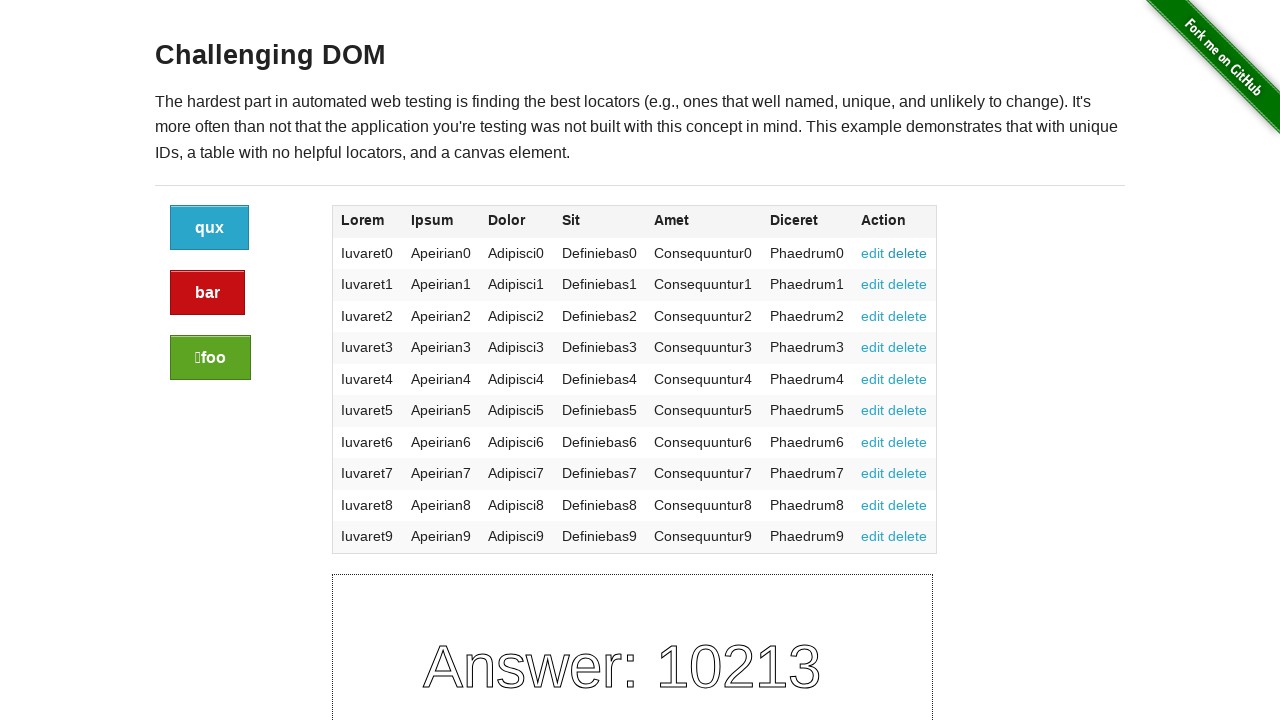

Verified URL changed to include #delete fragment
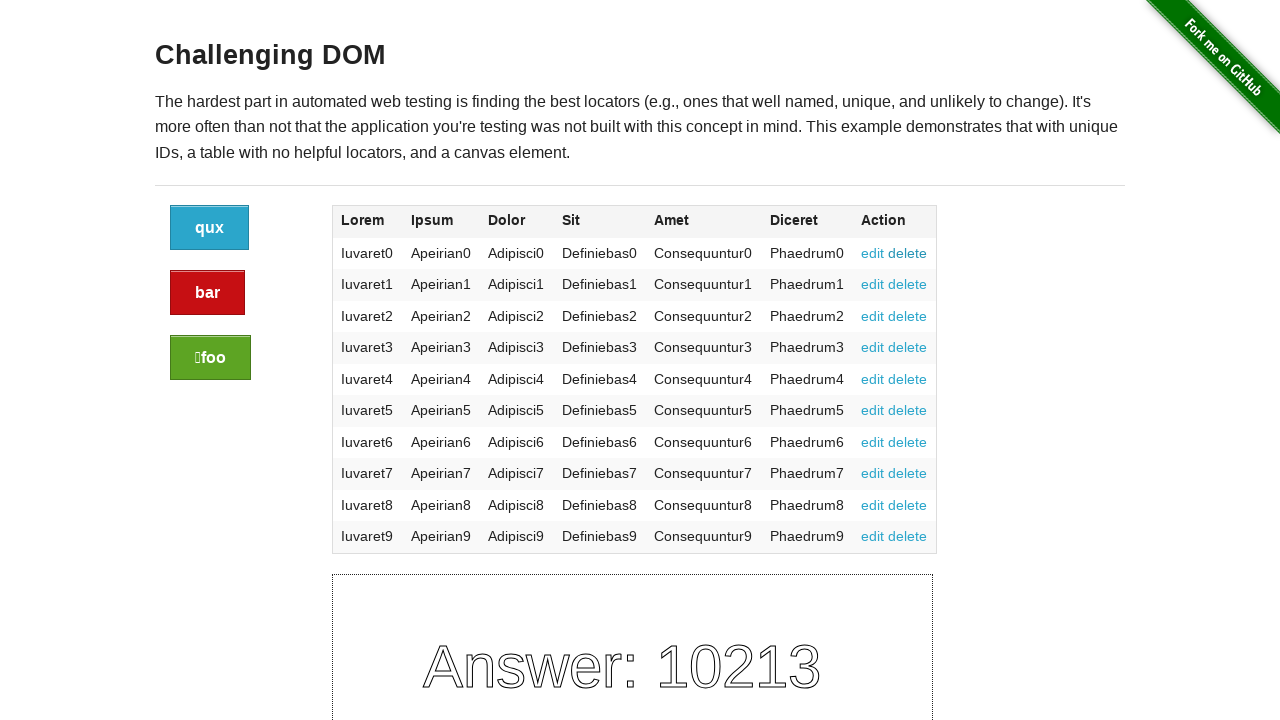

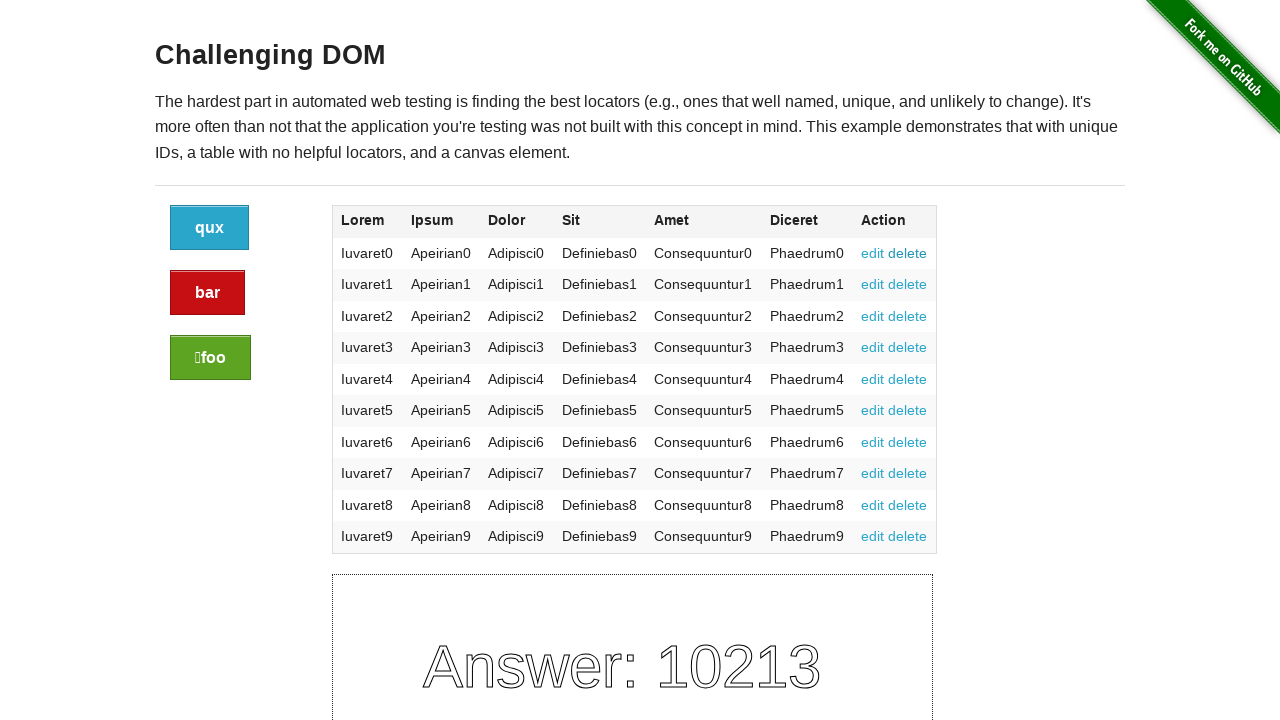